Tests finding a link by partial text based on a calculated mathematical value, clicking it, then filling out a multi-field form with personal information and submitting it.

Starting URL: http://suninjuly.github.io/find_link_text

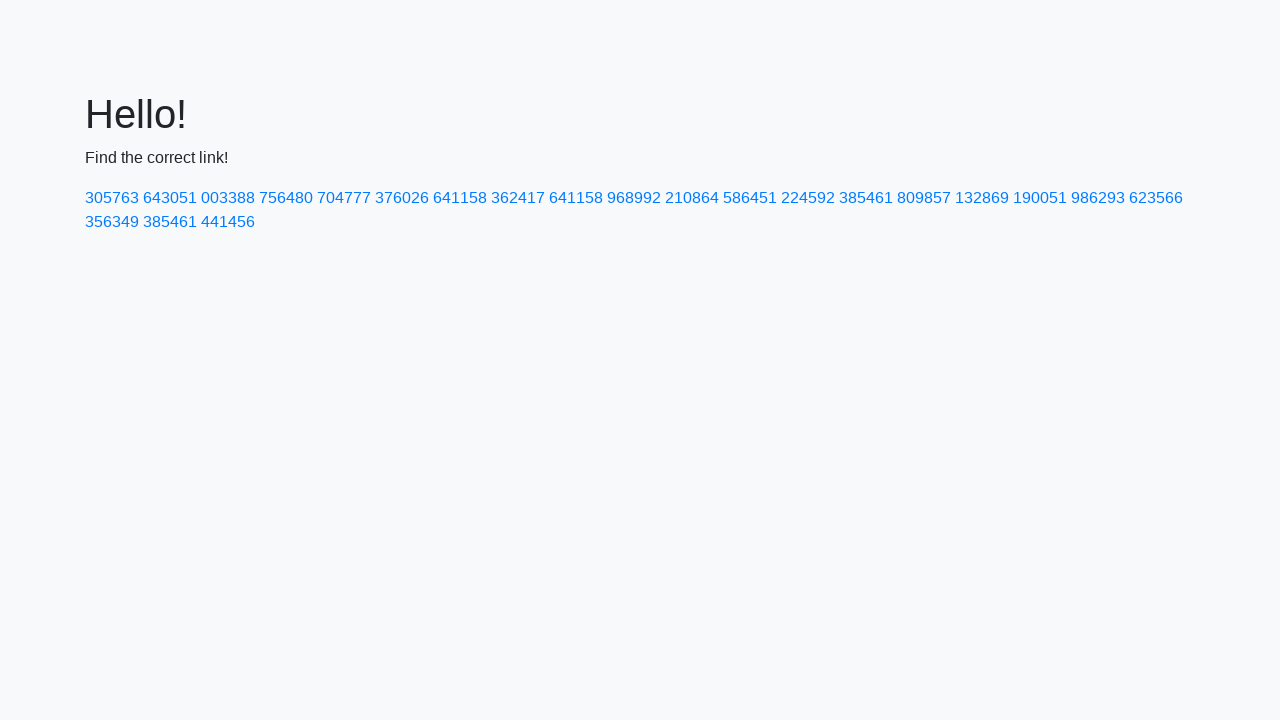

Clicked link with calculated text '224592' at (808, 198) on a:text-matches('224592')
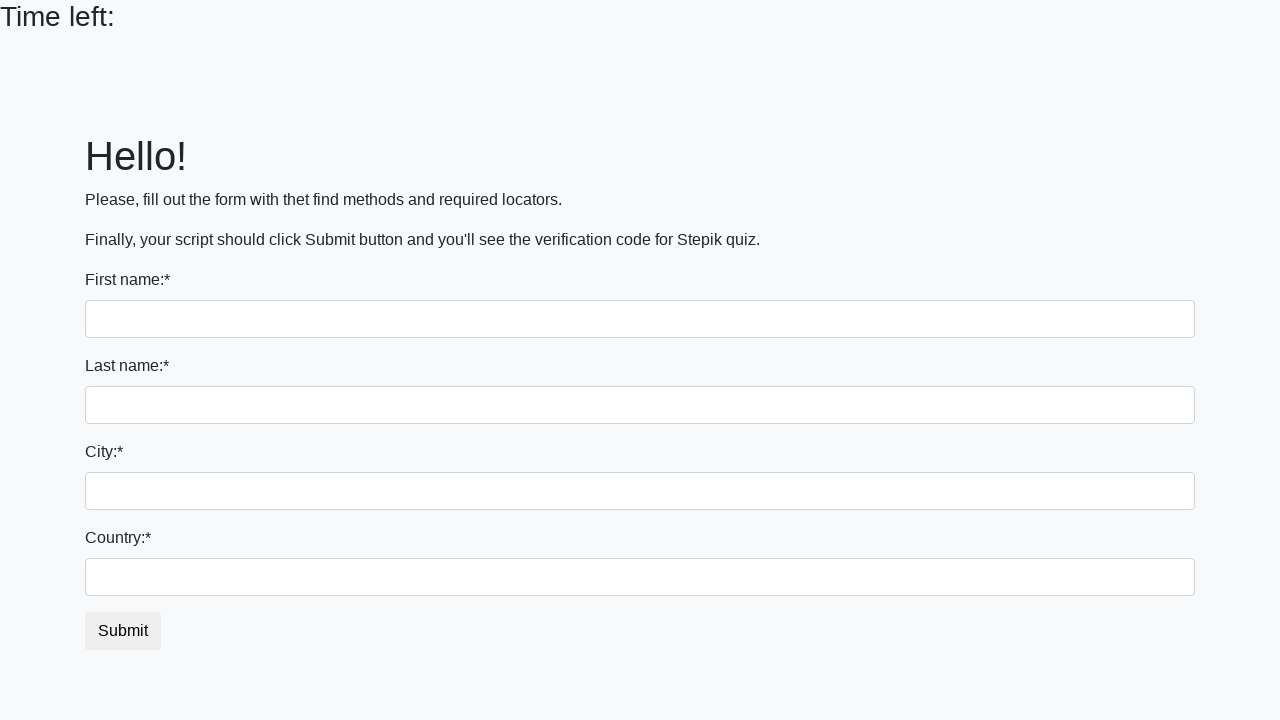

Filled first name field with 'Ivan' on input:first-of-type
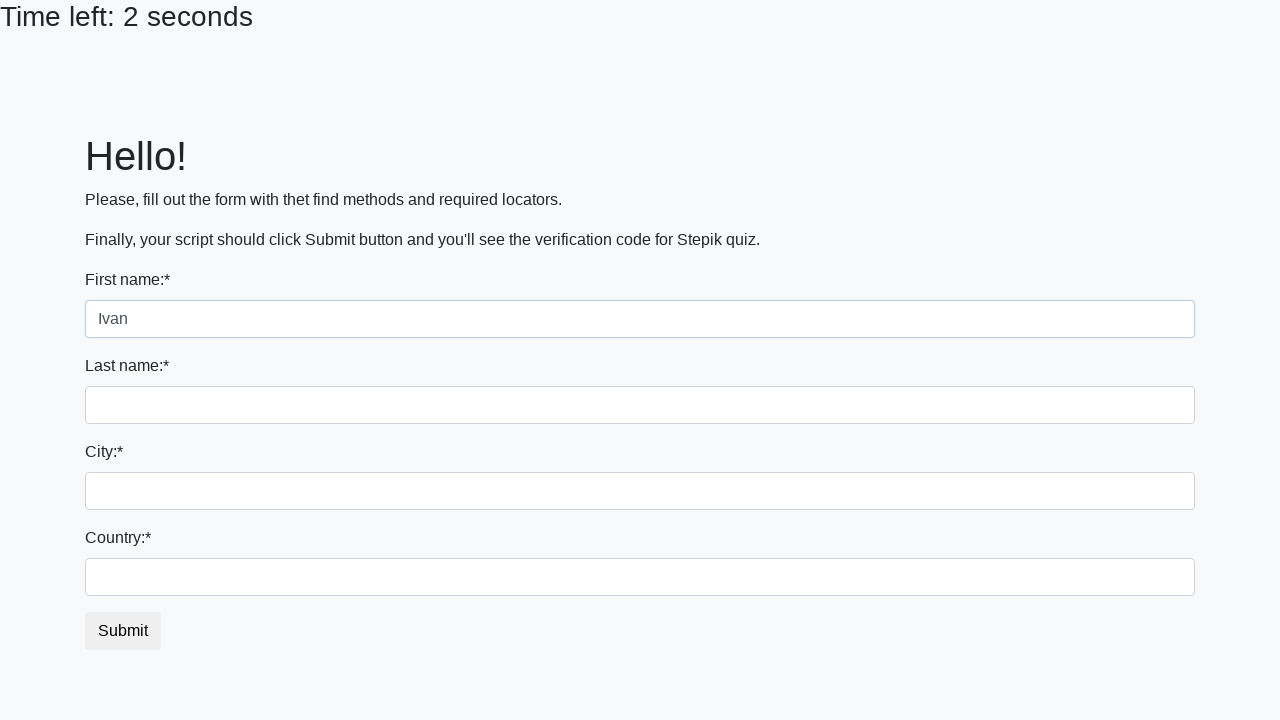

Filled last name field with 'Petrov' on input[name='last_name']
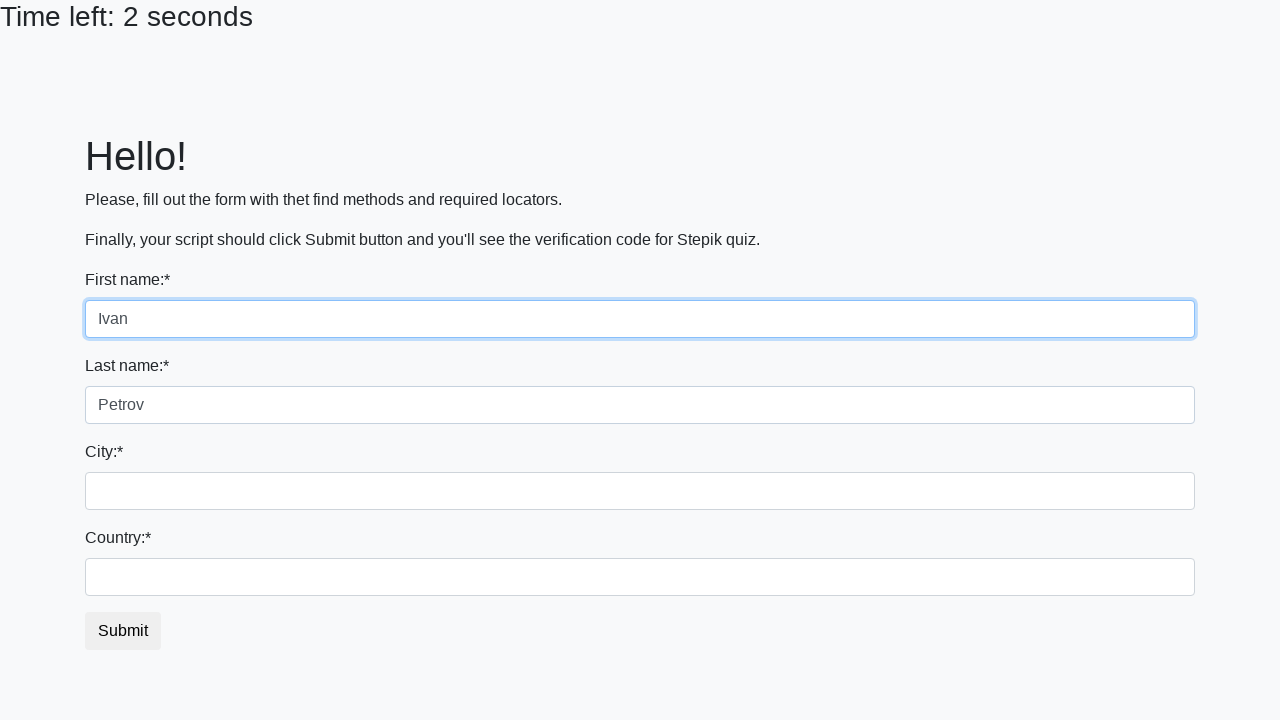

Filled city field with 'Smolensk' on .city
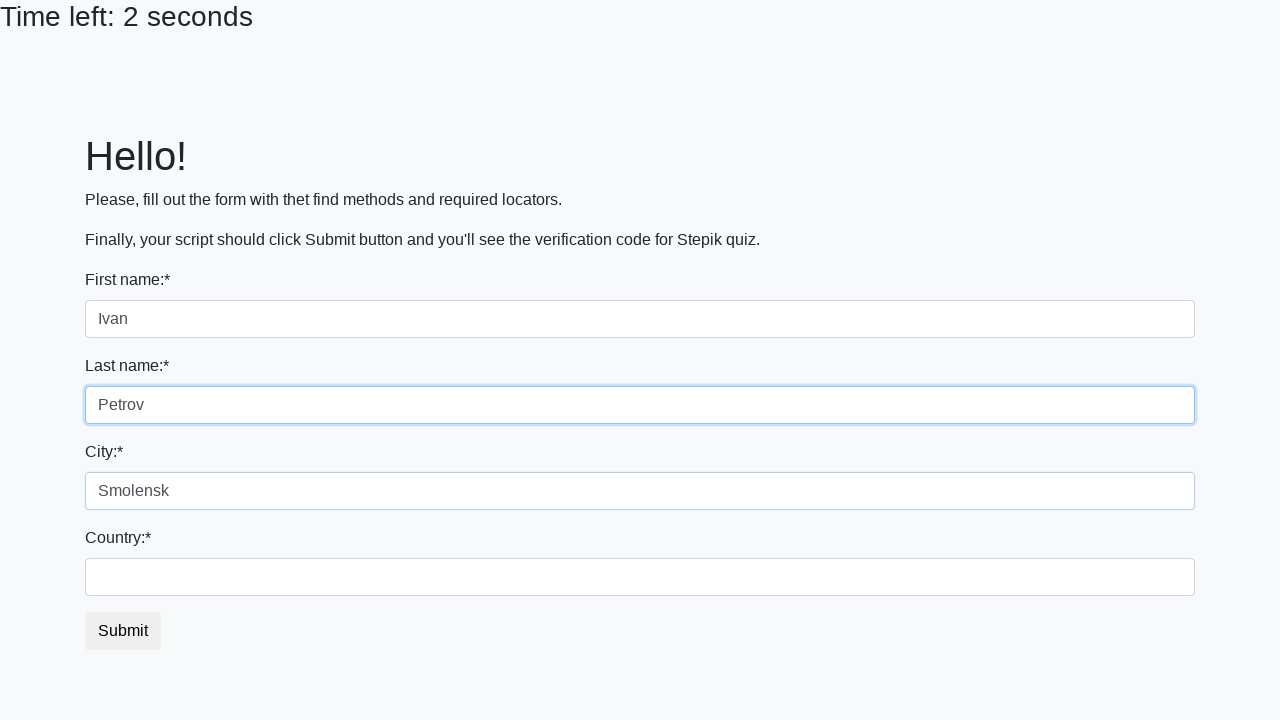

Filled country field with 'Russia' on #country
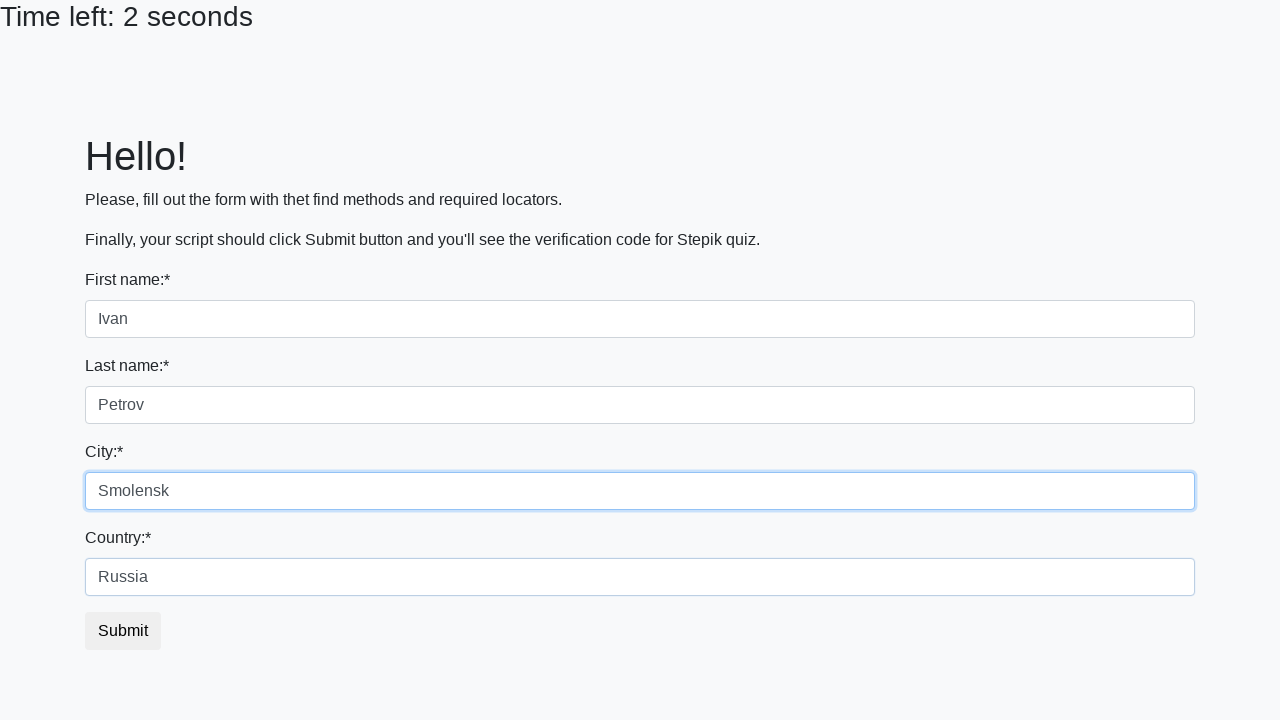

Clicked submit button to submit form at (123, 631) on button.btn
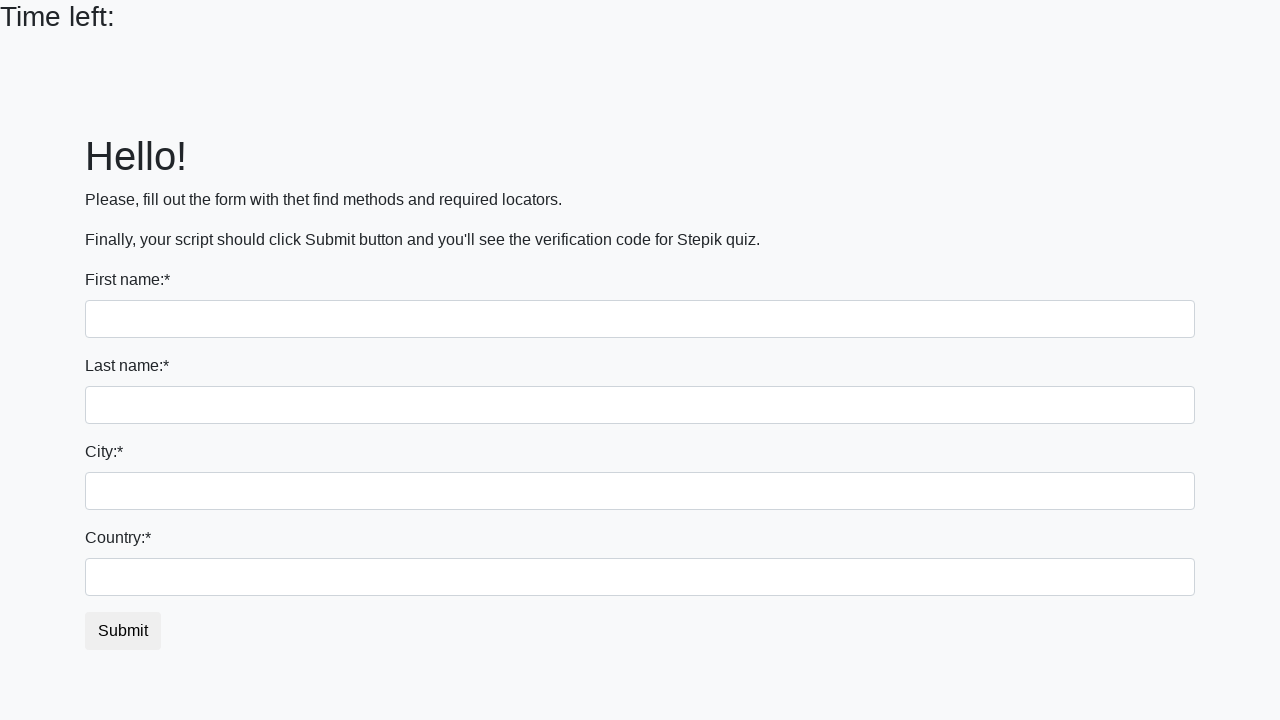

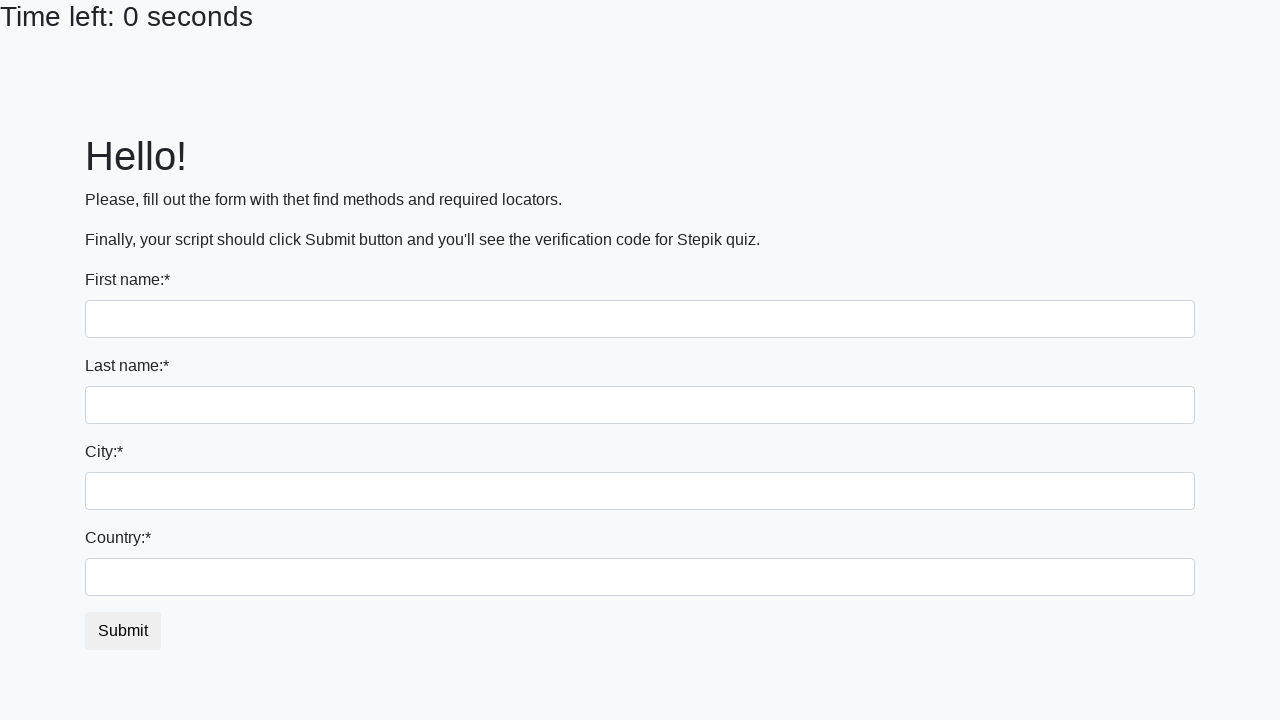